Tests the student registration form by filling all fields (name, email, gender, mobile, date of birth, subjects, address, state, city) and submitting the form, then verifying the success modal appears.

Starting URL: https://demoqa.com/automation-practice-form

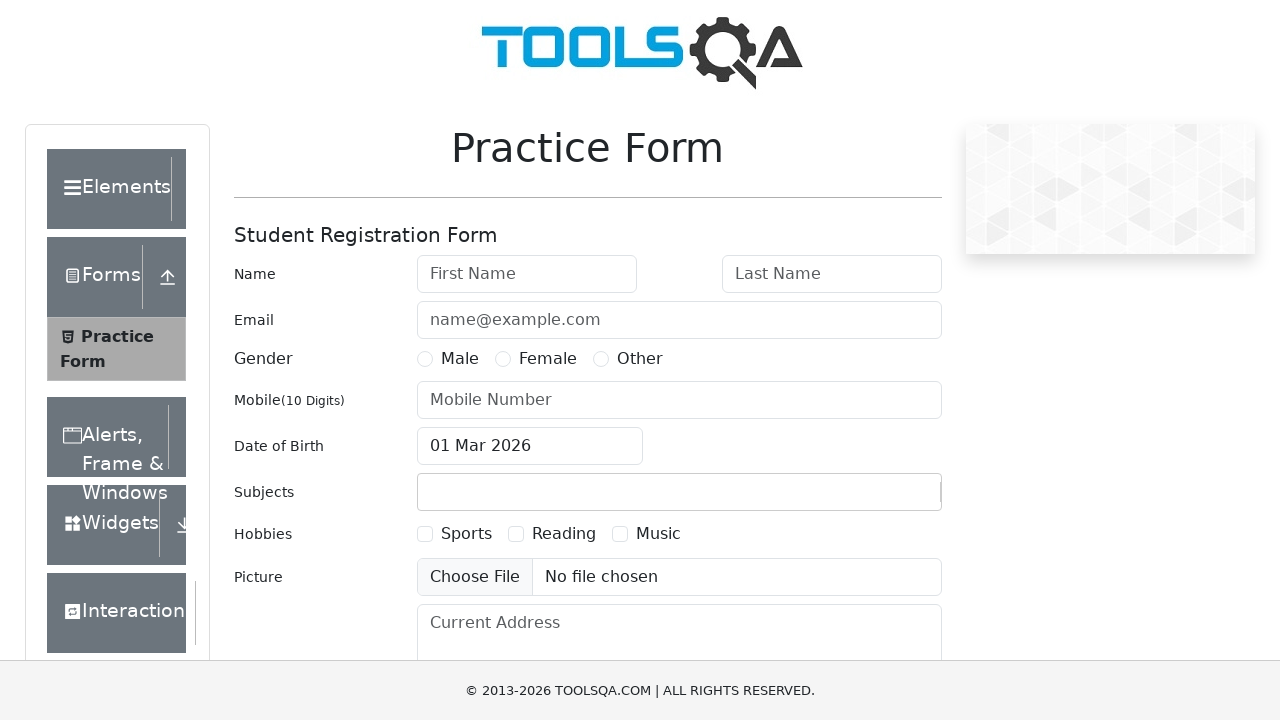

Filled First Name field with 'Michael' on #firstName
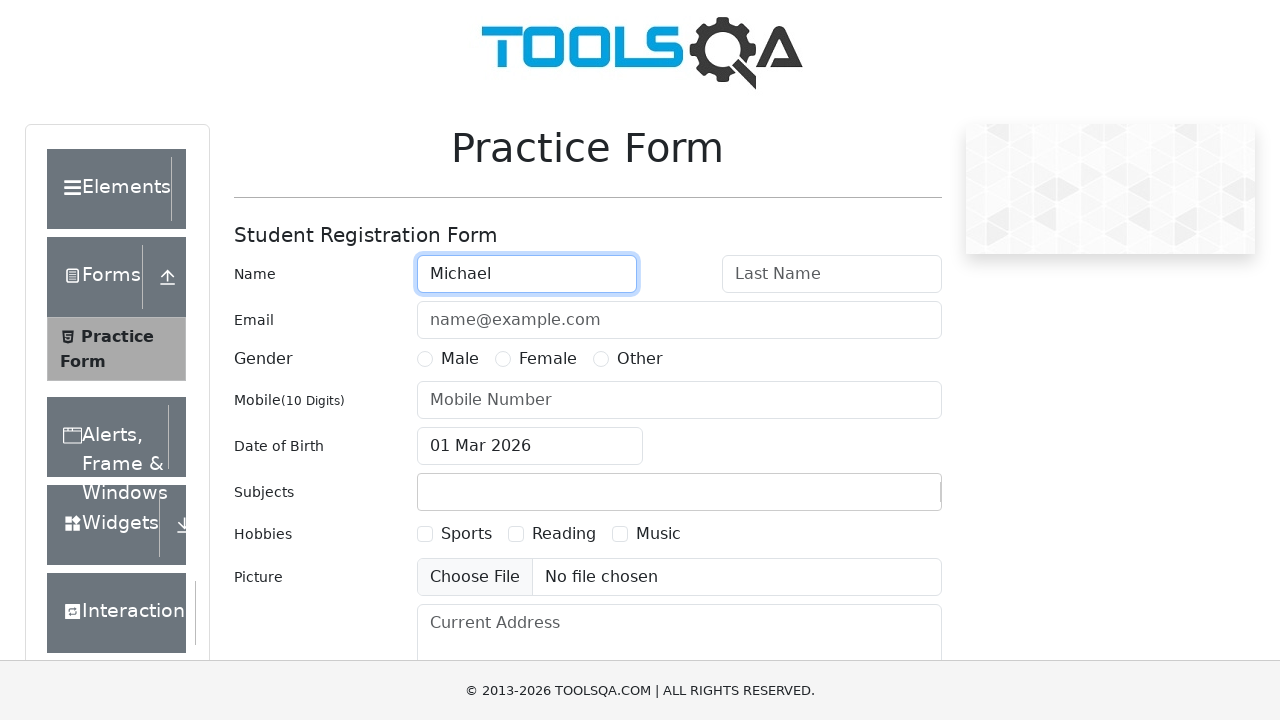

Filled Last Name field with 'Thompson' on #lastName
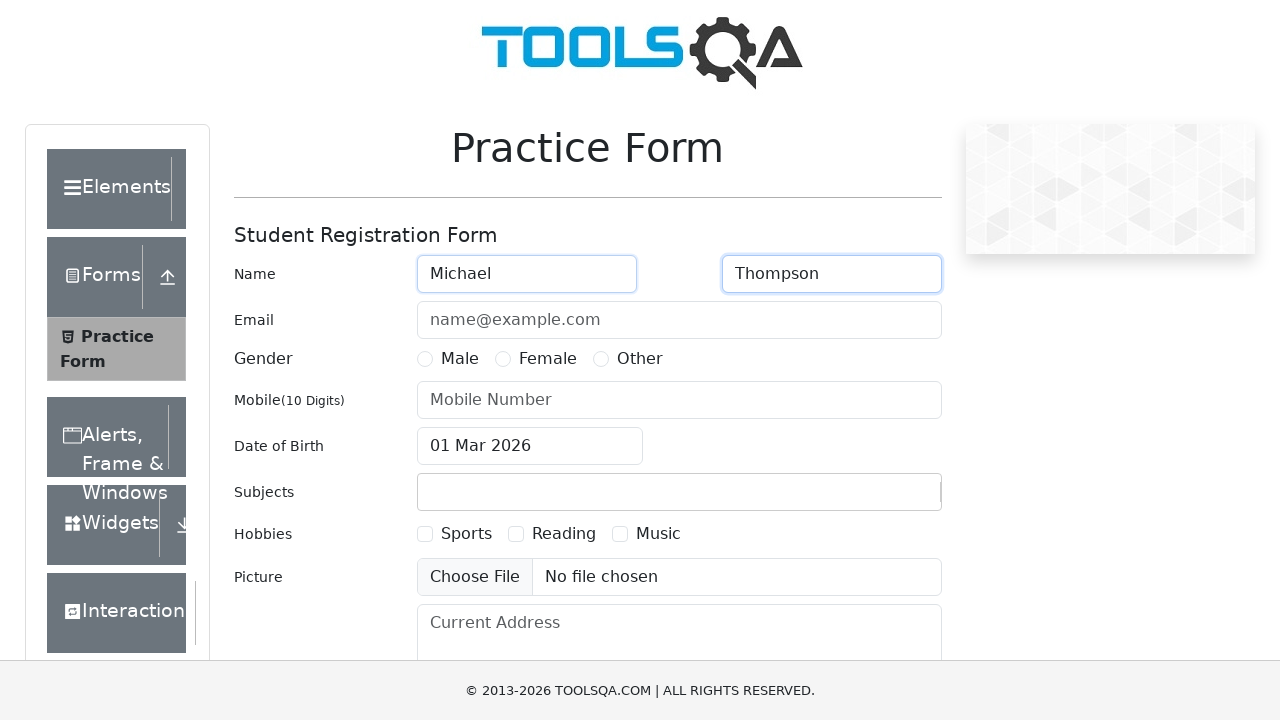

Filled Email field with 'michael.thompson@example.com' on #userEmail
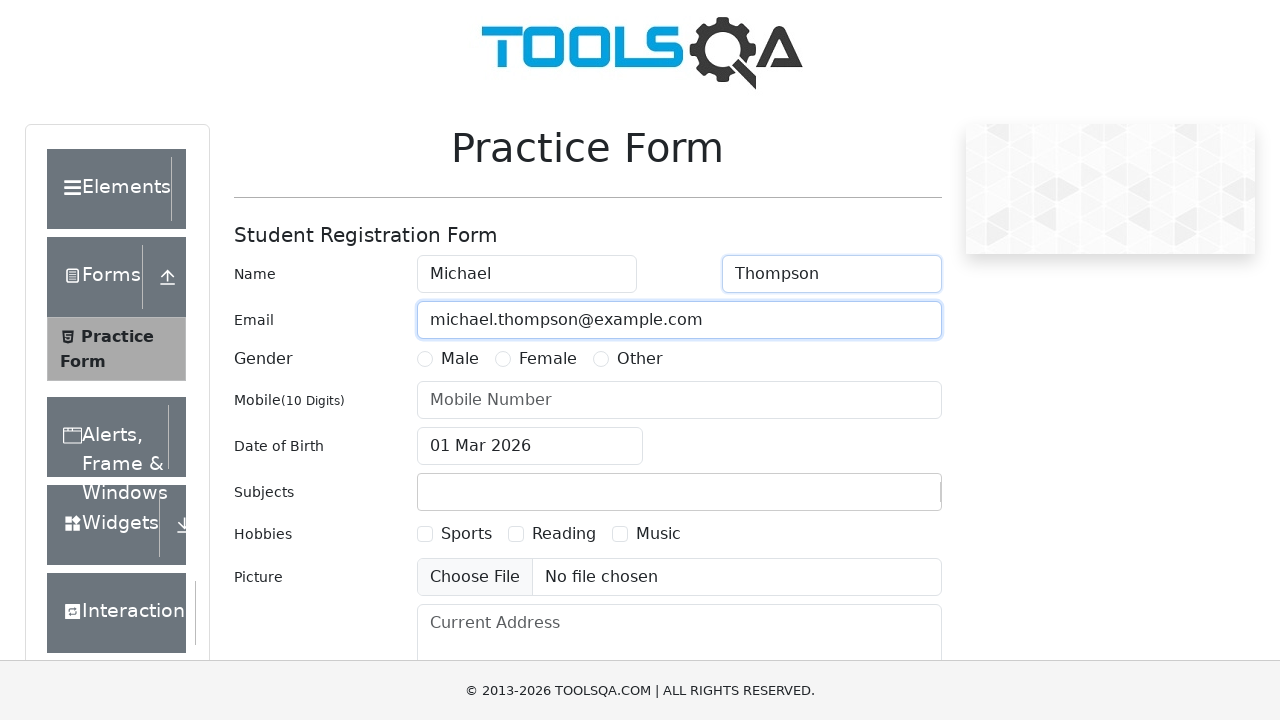

Selected Male gender at (460, 359) on label[for='gender-radio-1']
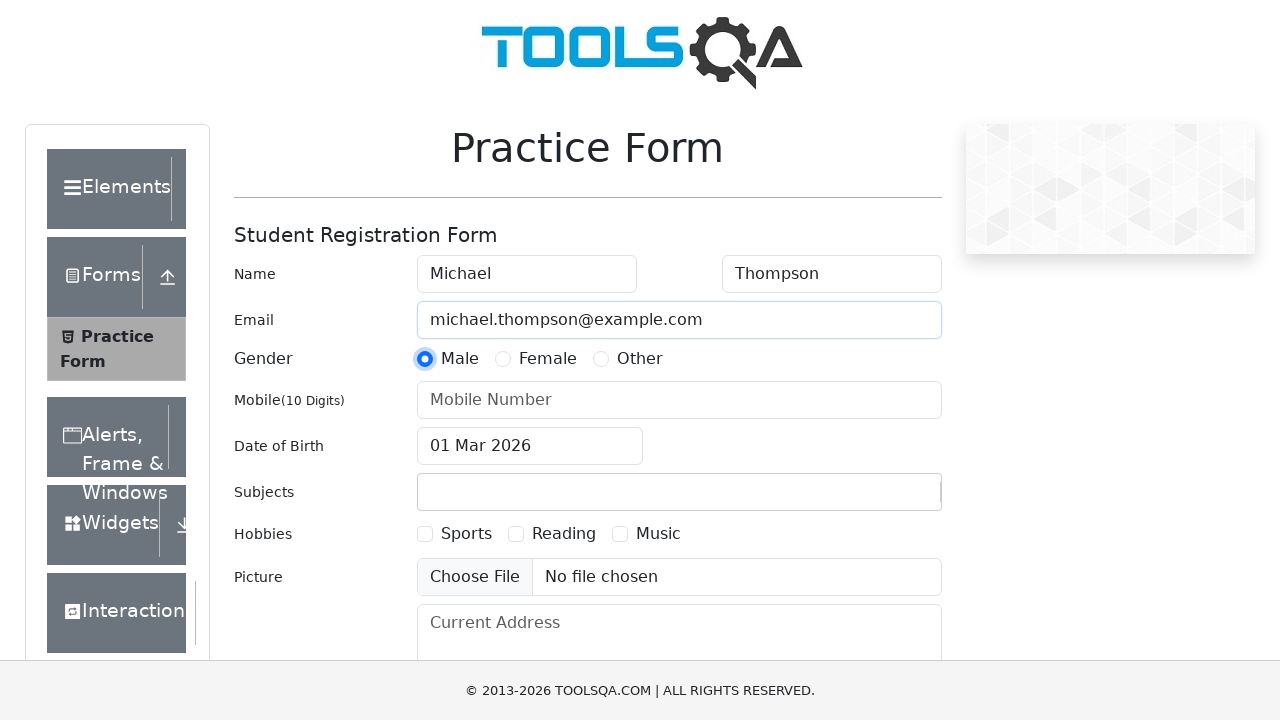

Filled Mobile number field with '5551234567' on #userNumber
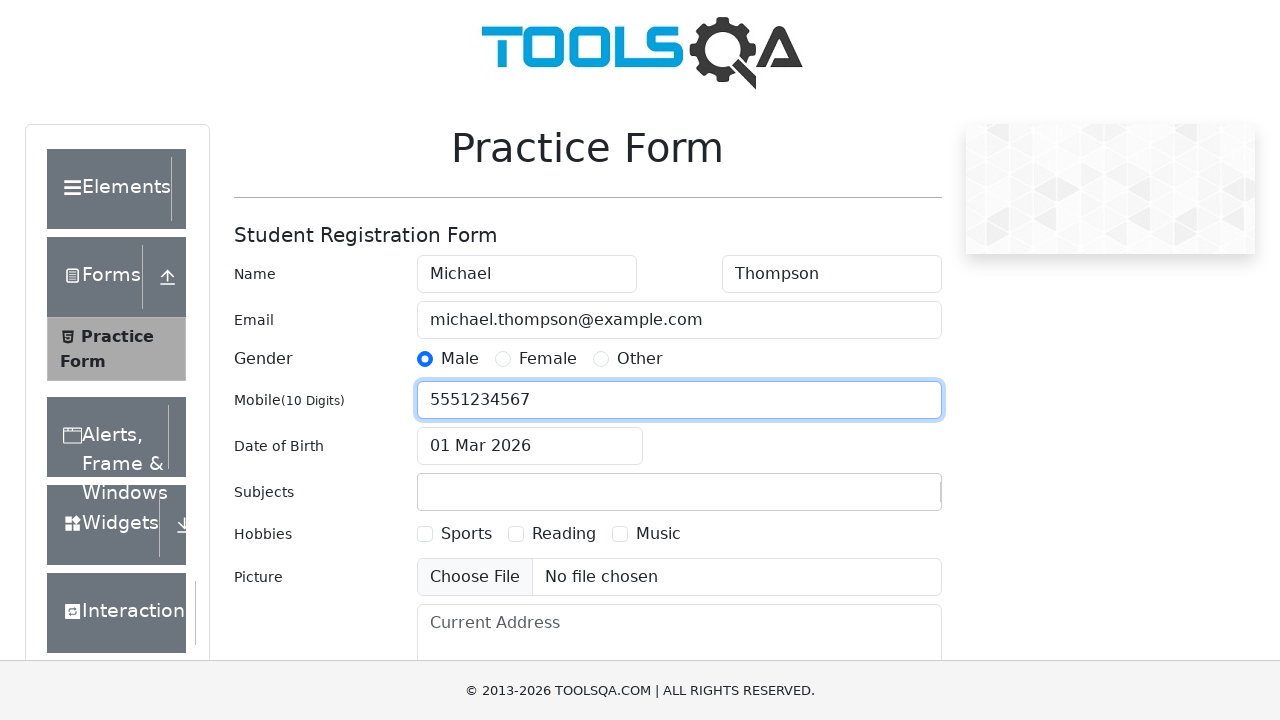

Opened Date of Birth calendar picker at (530, 446) on #dateOfBirthInput
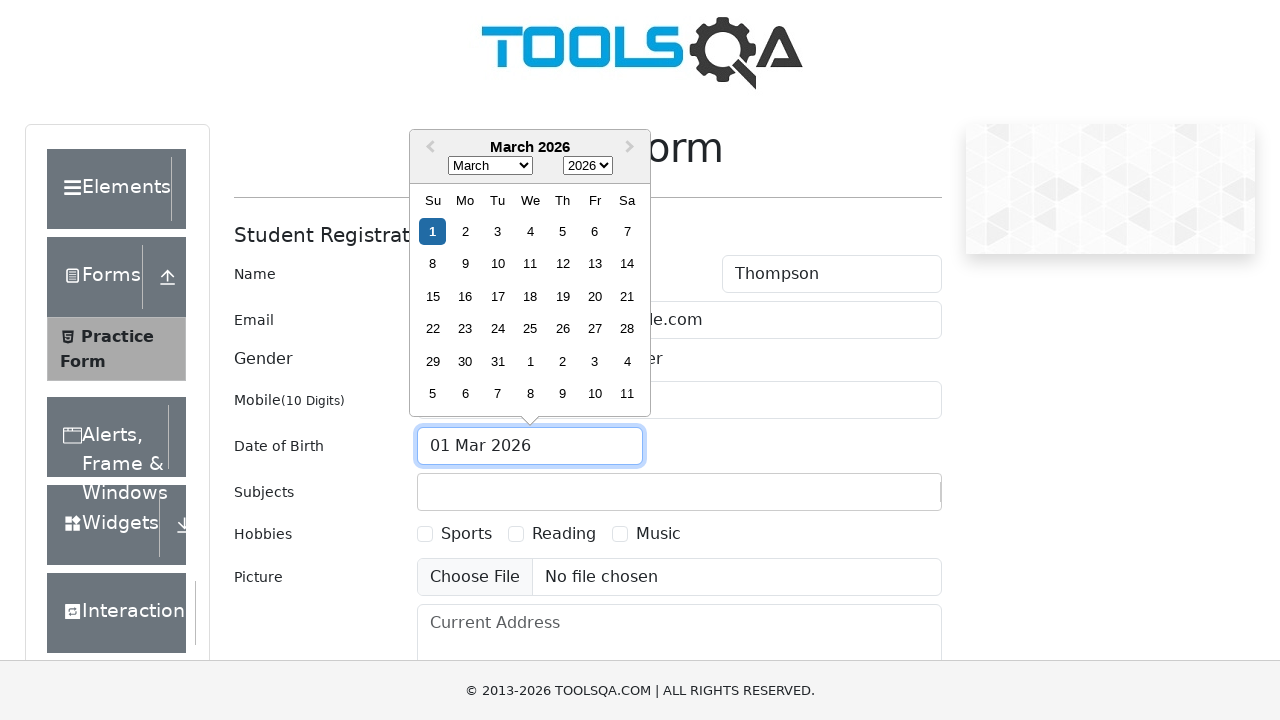

Selected month 5 (June) from calendar on .react-datepicker__month-select
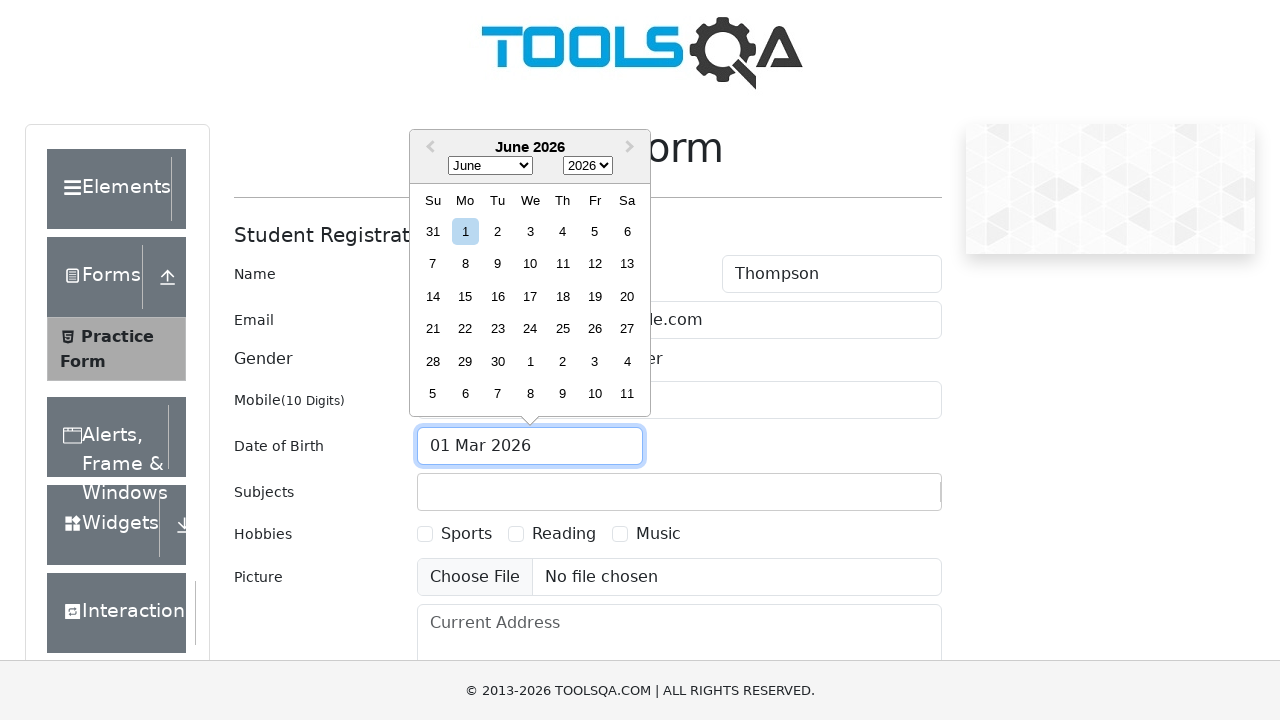

Selected year 1995 from calendar on .react-datepicker__year-select
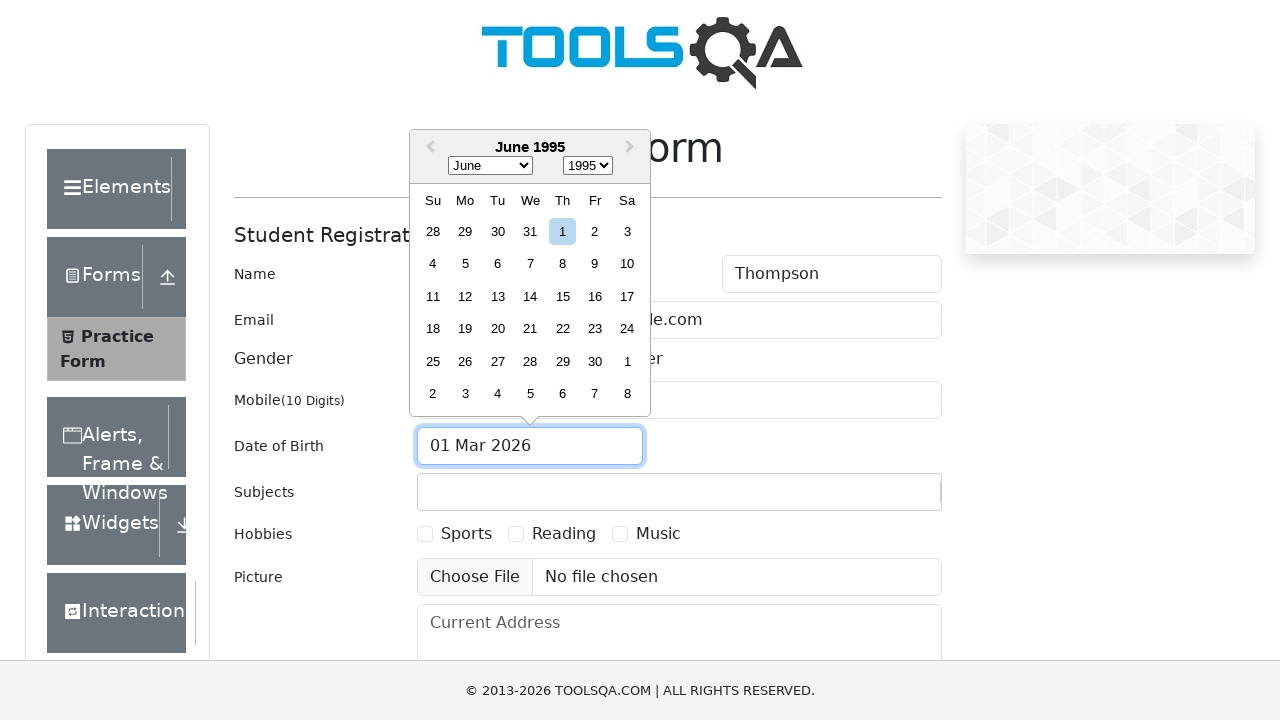

Selected day 15 from calendar at (562, 296) on .react-datepicker__day--015:not(.react-datepicker__day--outside-month)
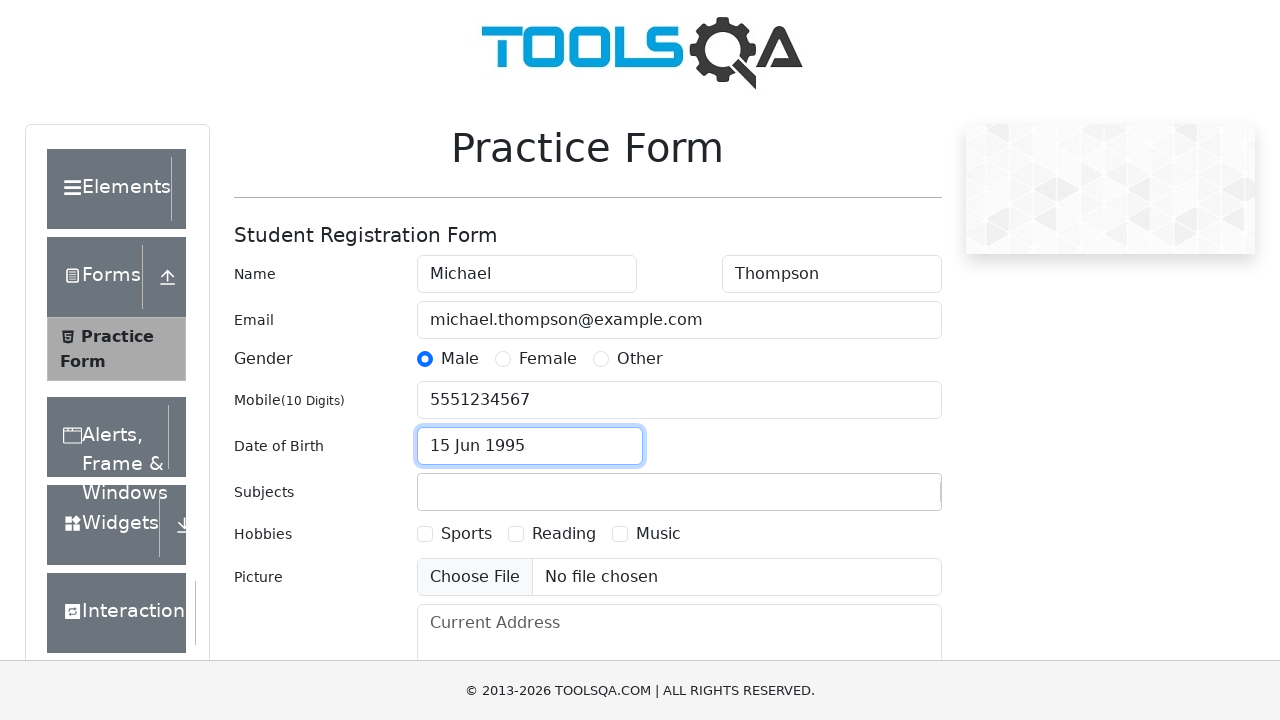

Filled Subjects field with 'Computer Science' on #subjectsInput
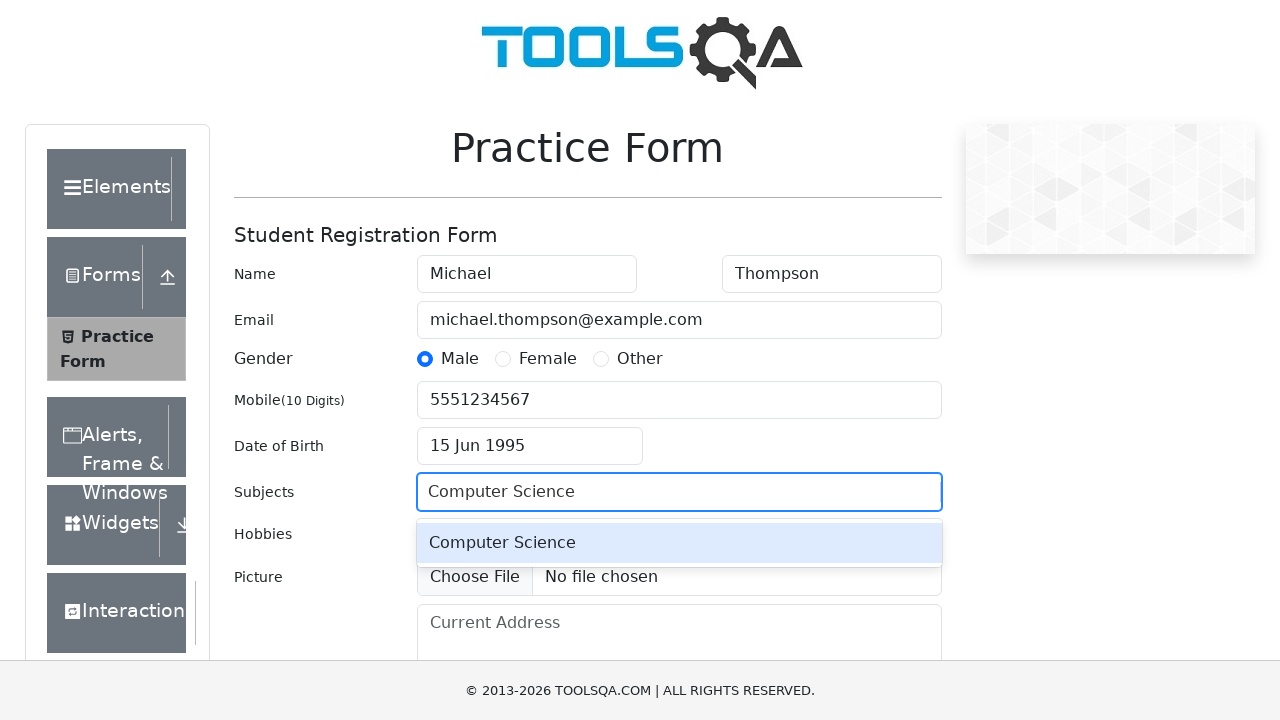

Pressed Enter to confirm subject selection
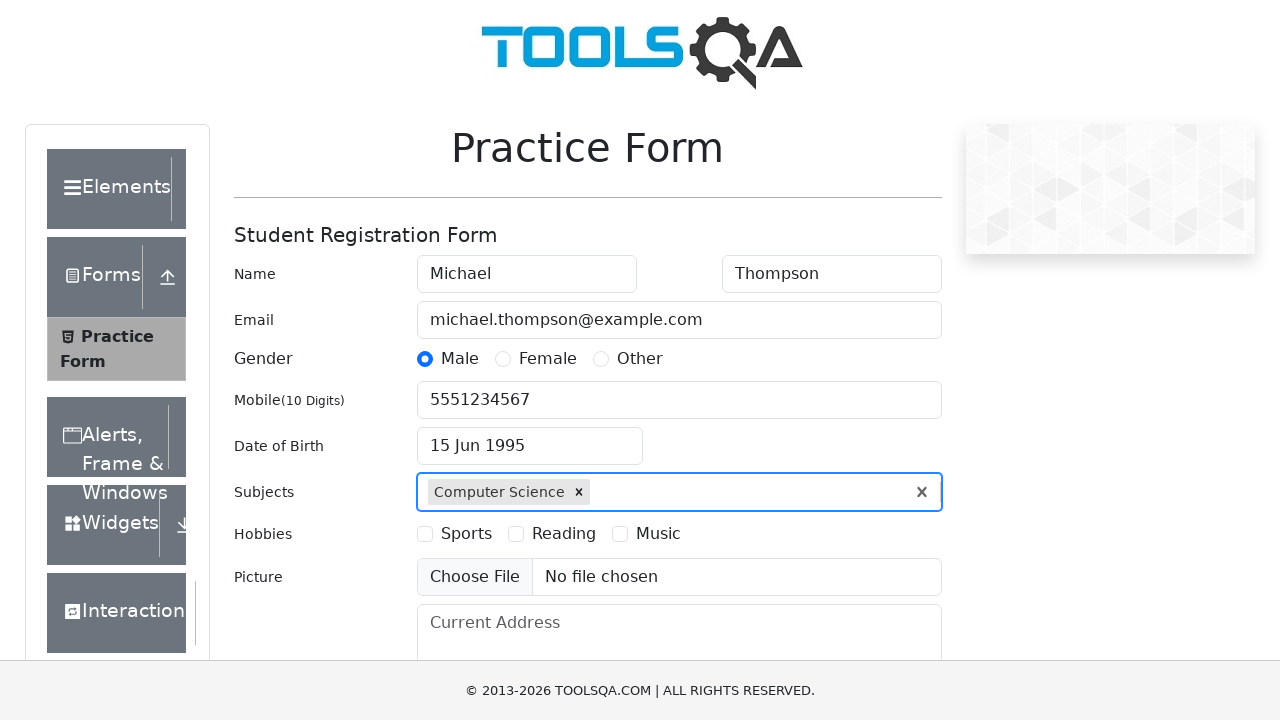

Filled Current Address field with '123 Main Street, Apartment 4B, New York' on #currentAddress
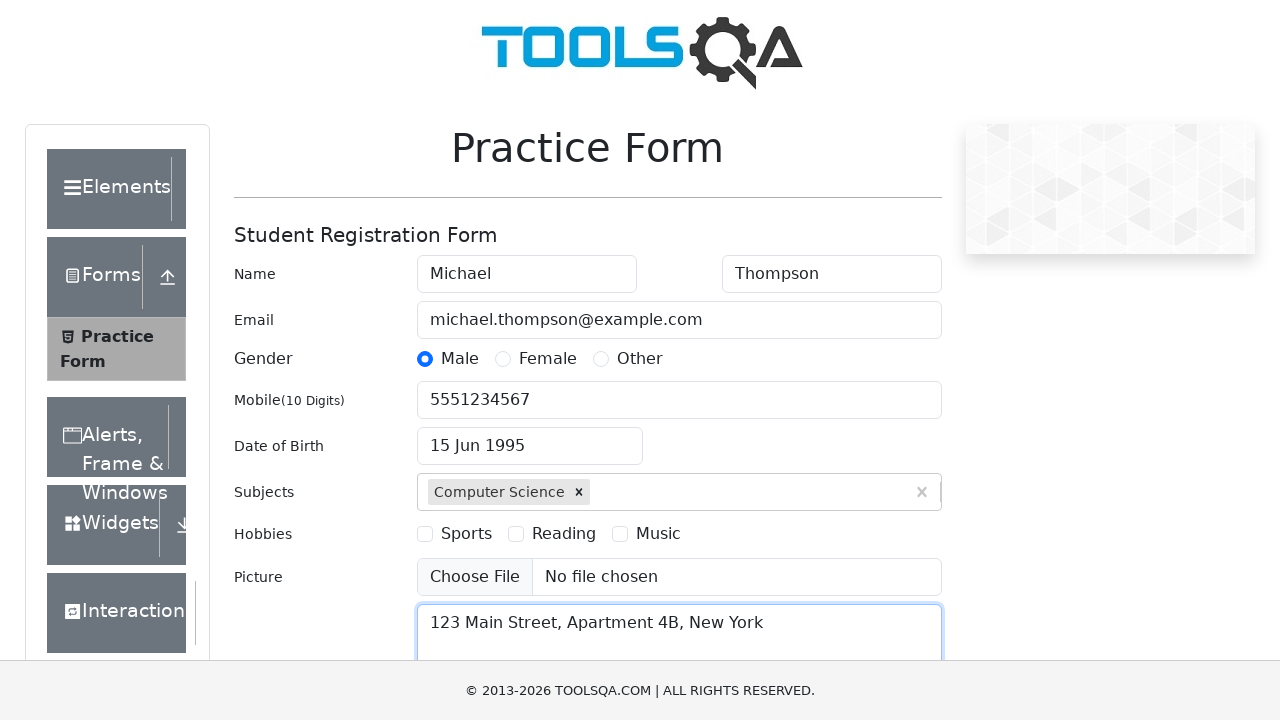

Scrolled down to make State/City dropdowns visible
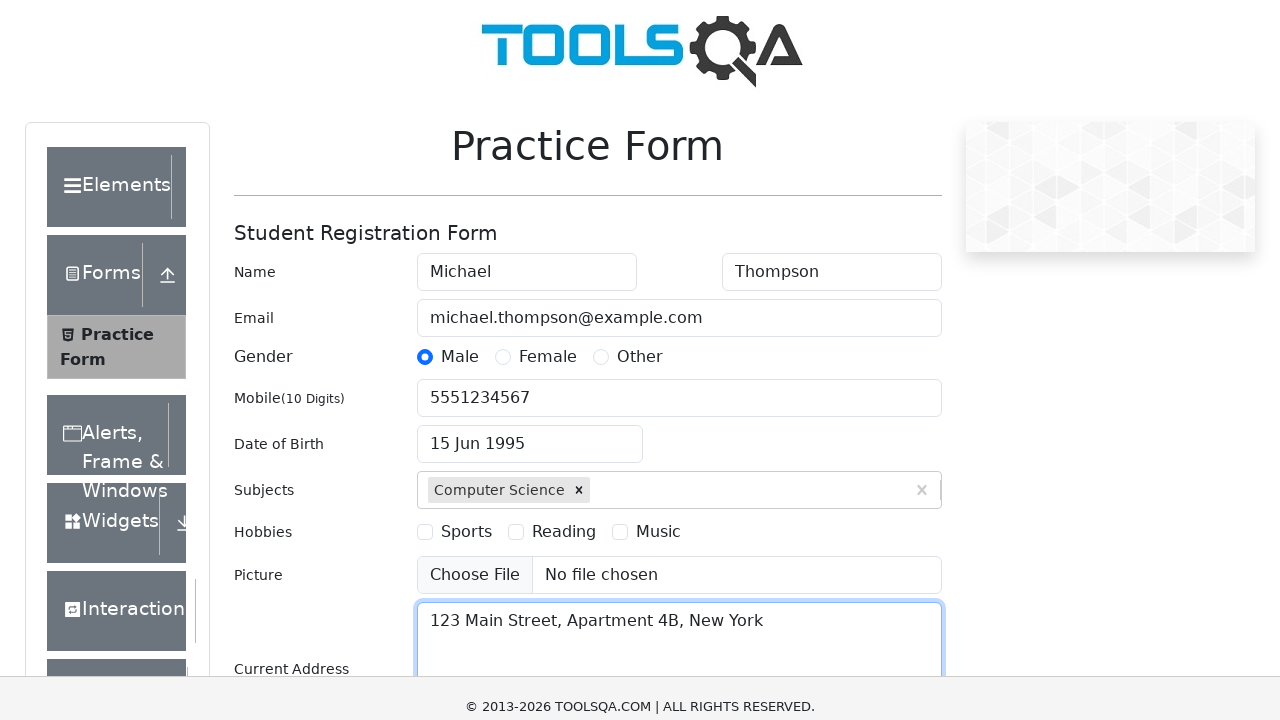

Clicked on State dropdown at (527, 465) on #state
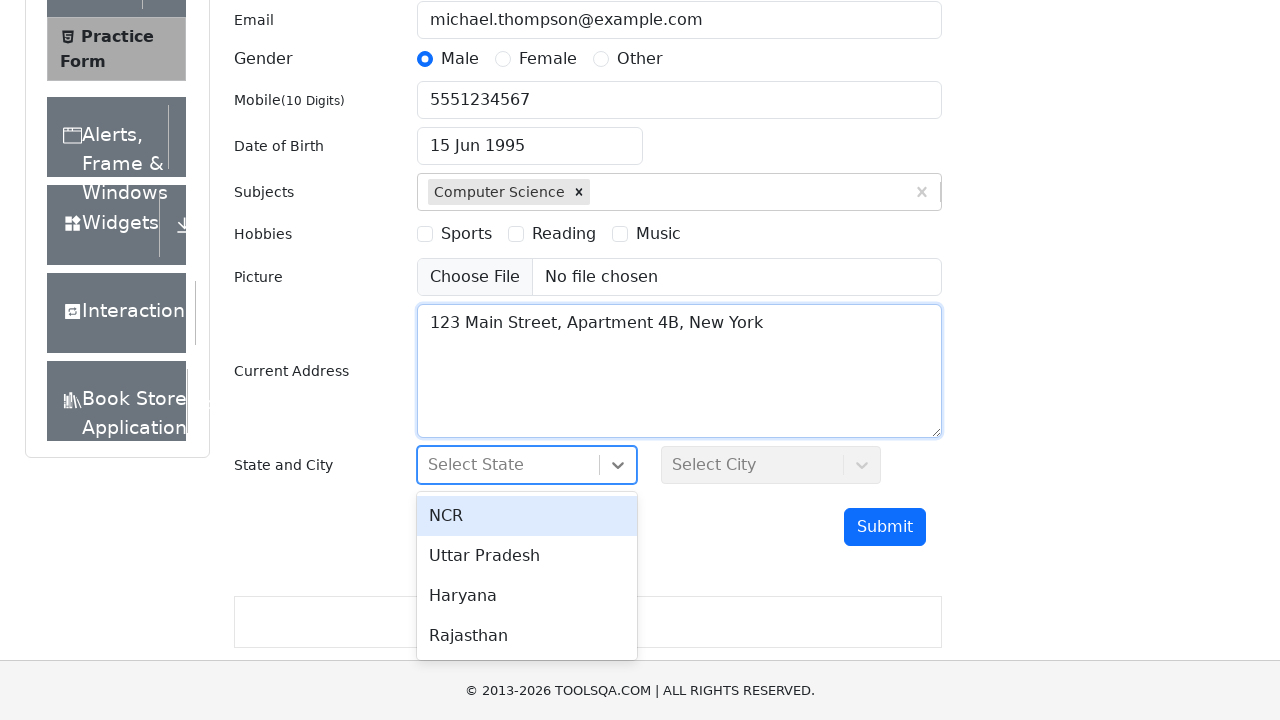

Selected NCR from State dropdown at (527, 556) on #react-select-3-option-1
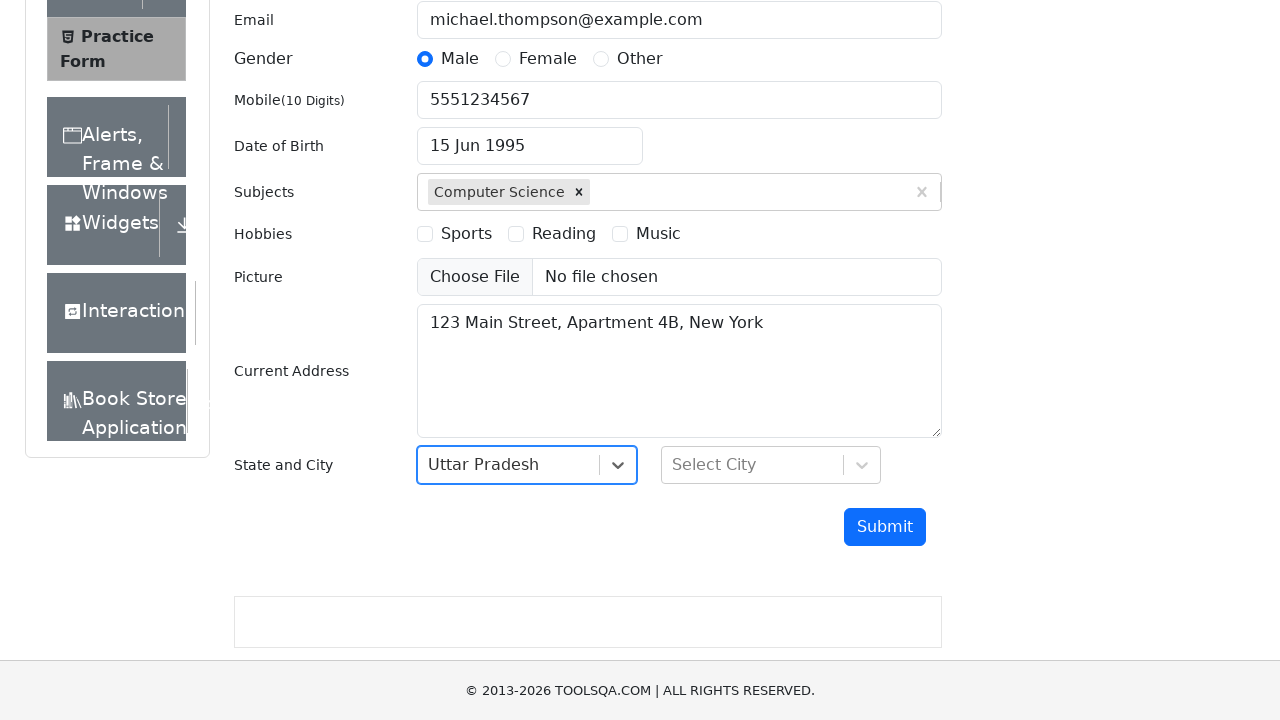

Clicked on City dropdown at (771, 465) on #city
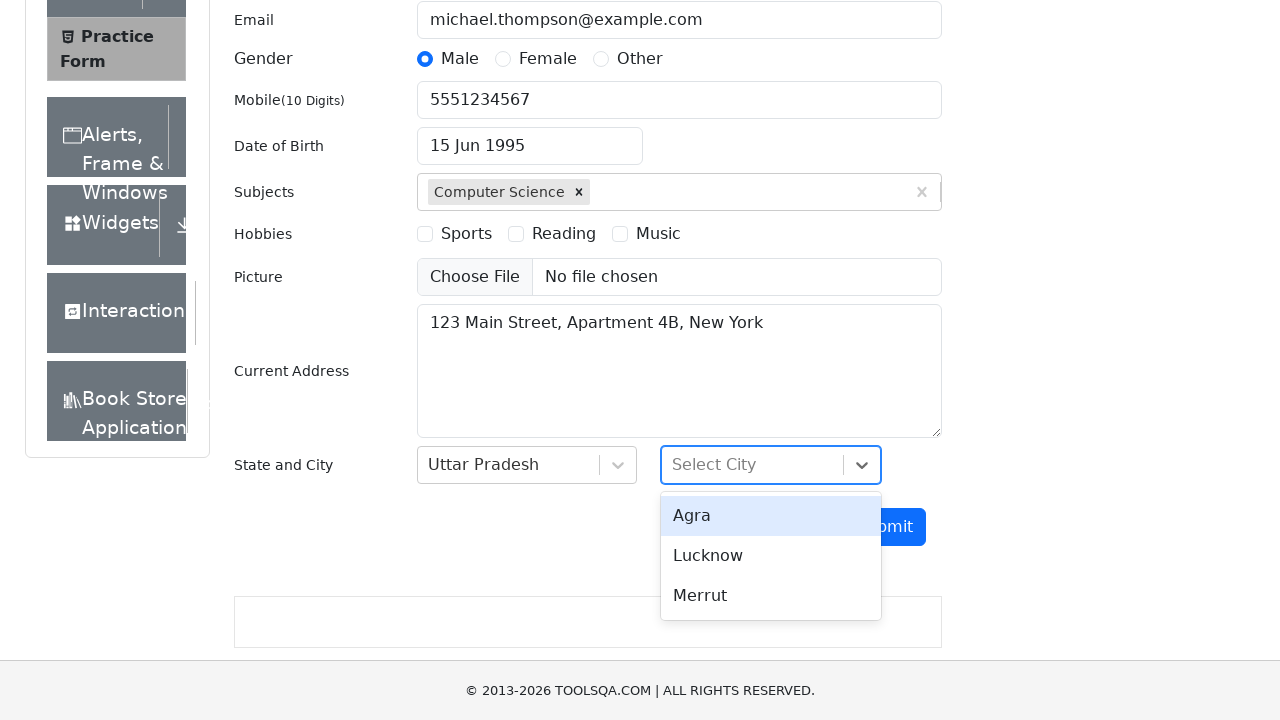

Selected Delhi from City dropdown at (771, 516) on #react-select-4-option-0
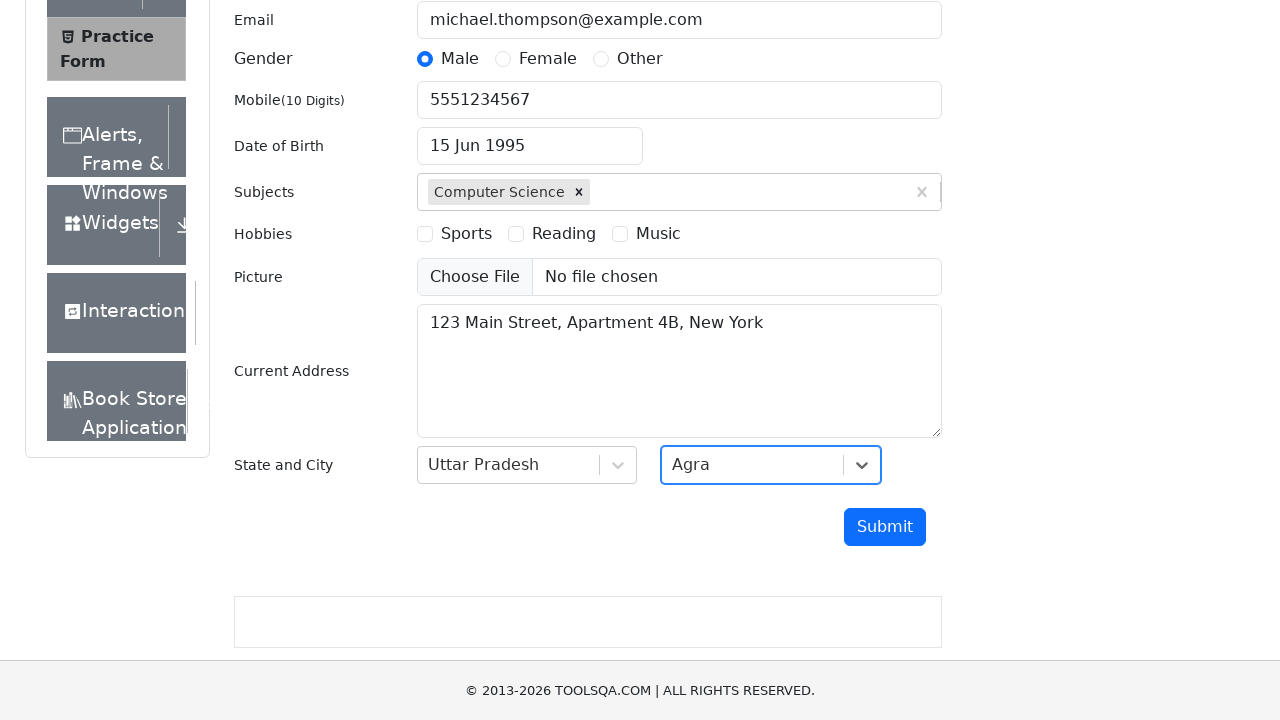

Clicked Submit button to register student at (885, 527) on #submit
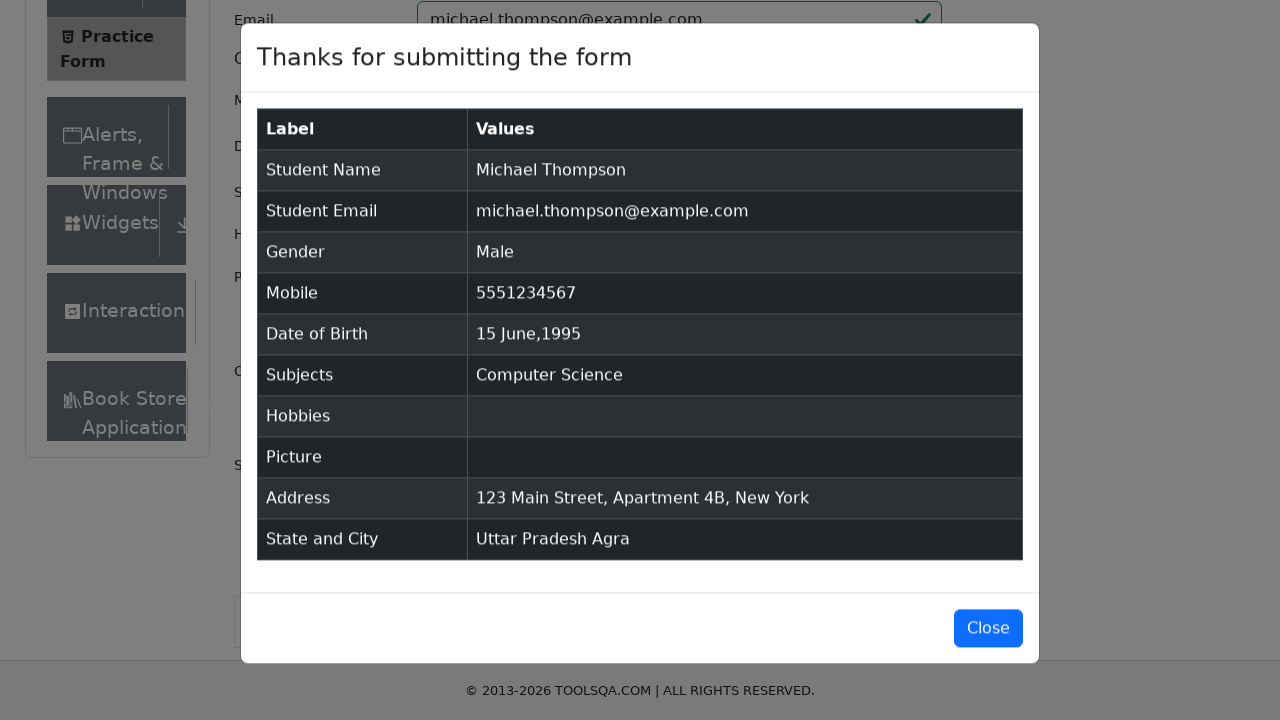

Success modal appeared confirming student registration
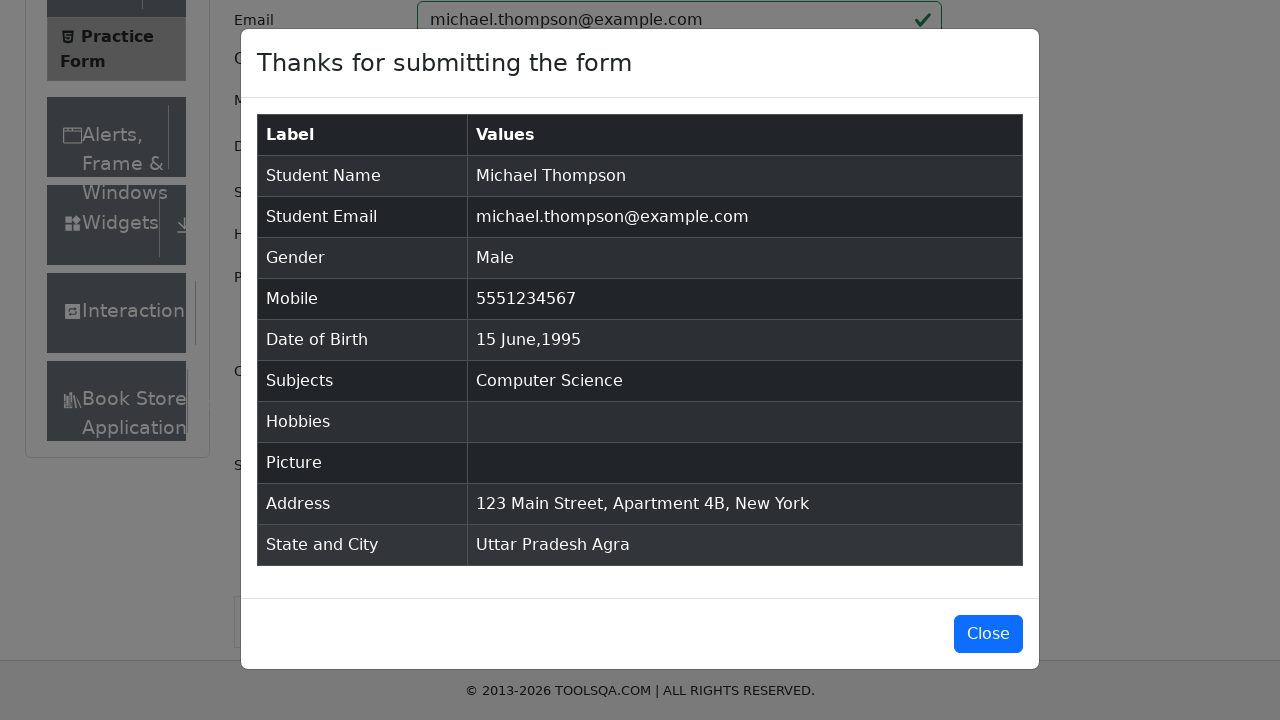

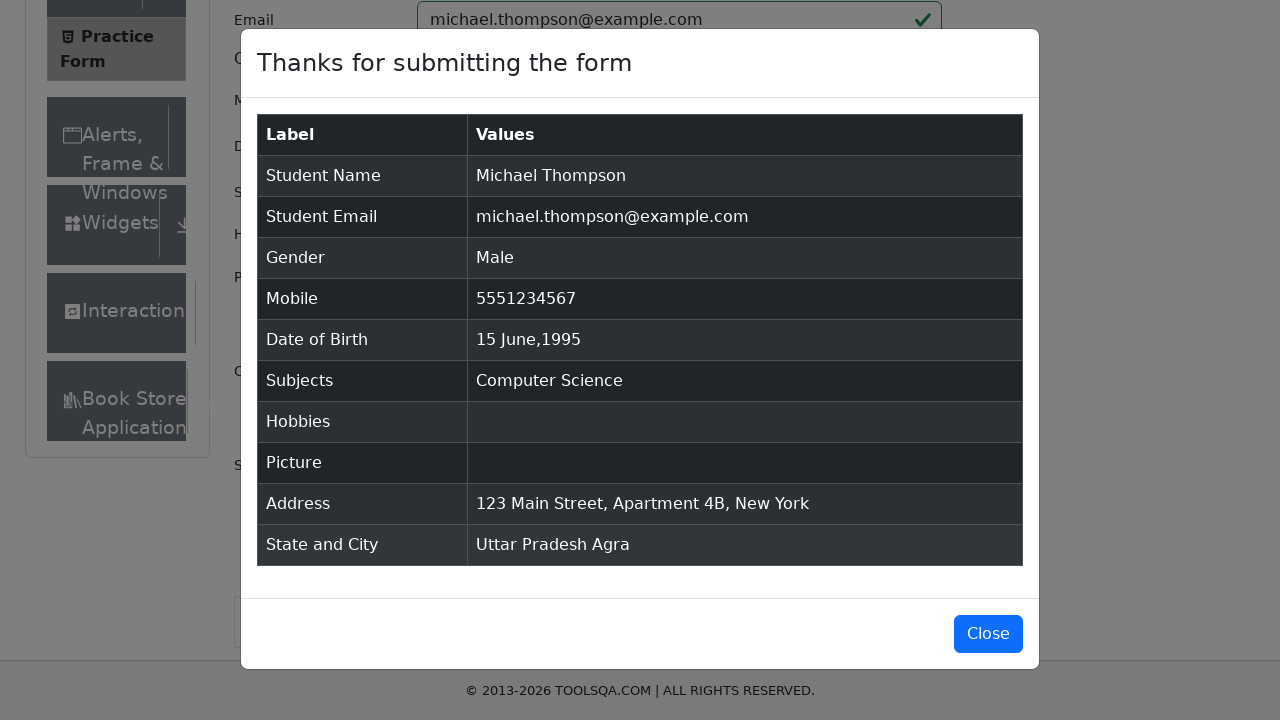